Tests form input functionality by navigating to a test automation practice site and filling in a name field with a sample value.

Starting URL: http://testautomationpractice.blogspot.com/

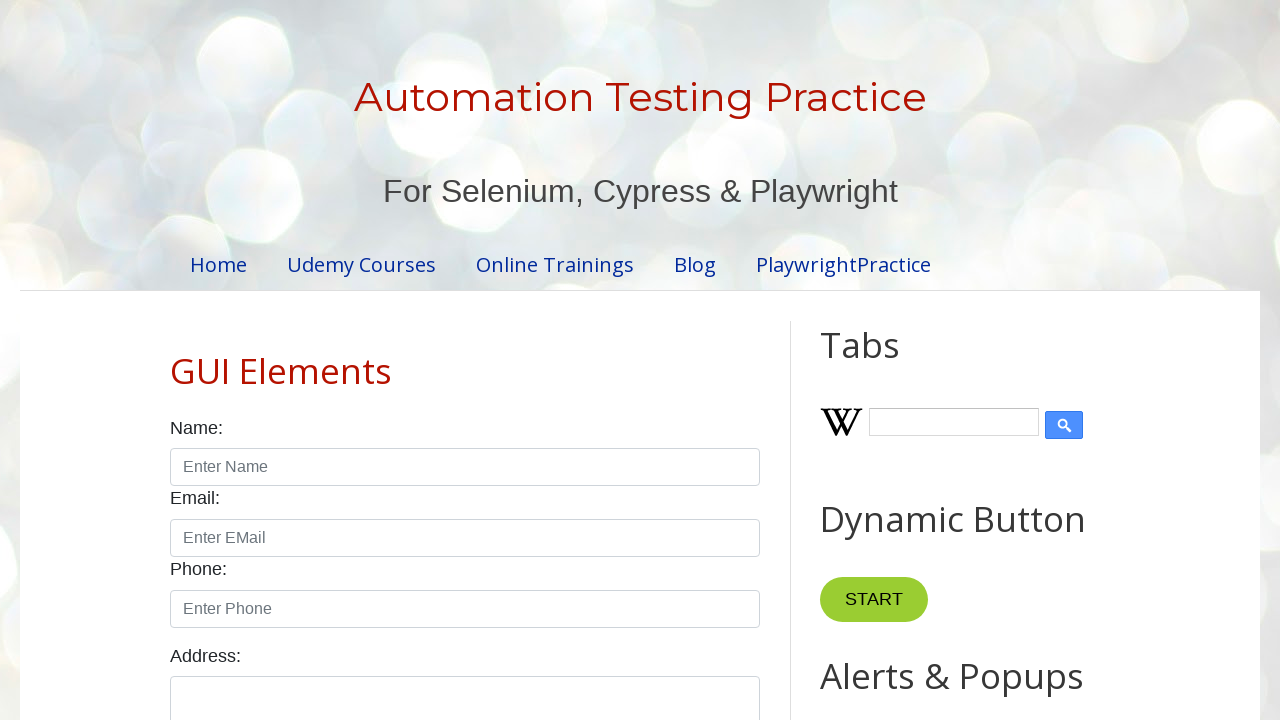

Filled name field with 'Amit' on #name
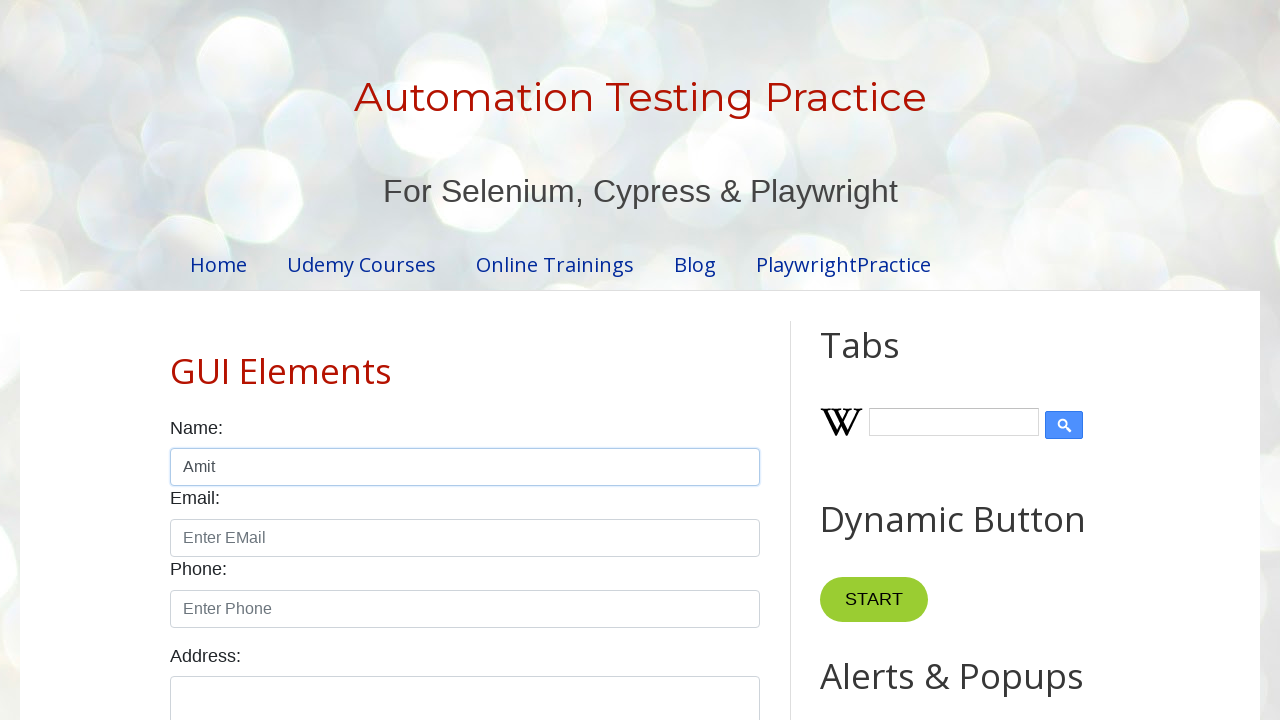

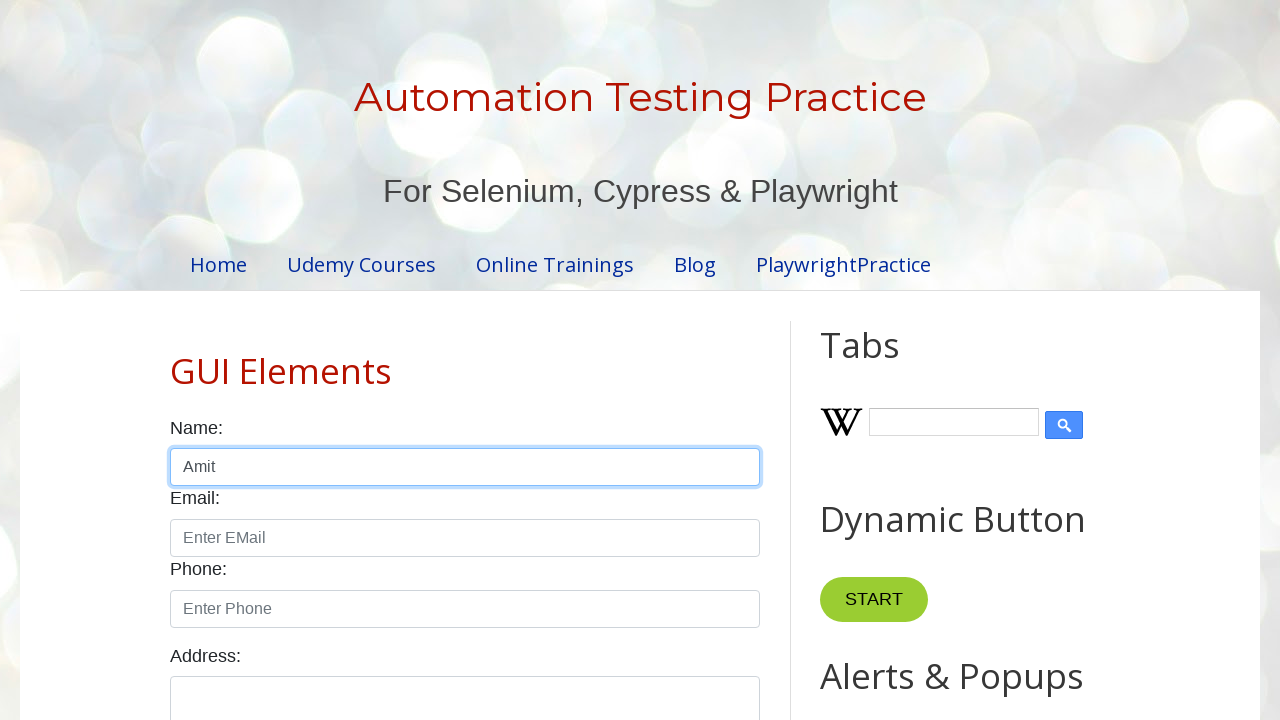